Tests selecting a radio button by clicking its label and verifying selection

Starting URL: https://demoqa.com/radio-button

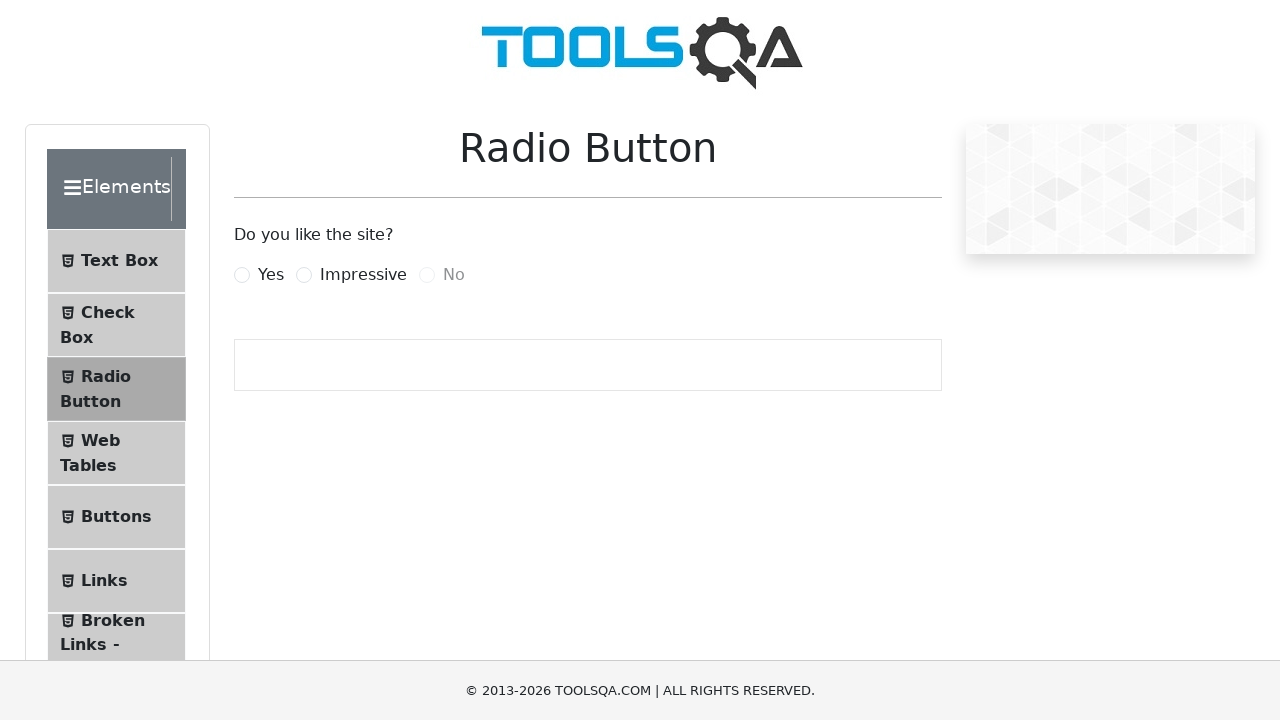

Clicked the 'Impressive' radio button label at (363, 275) on label[for='impressiveRadio']
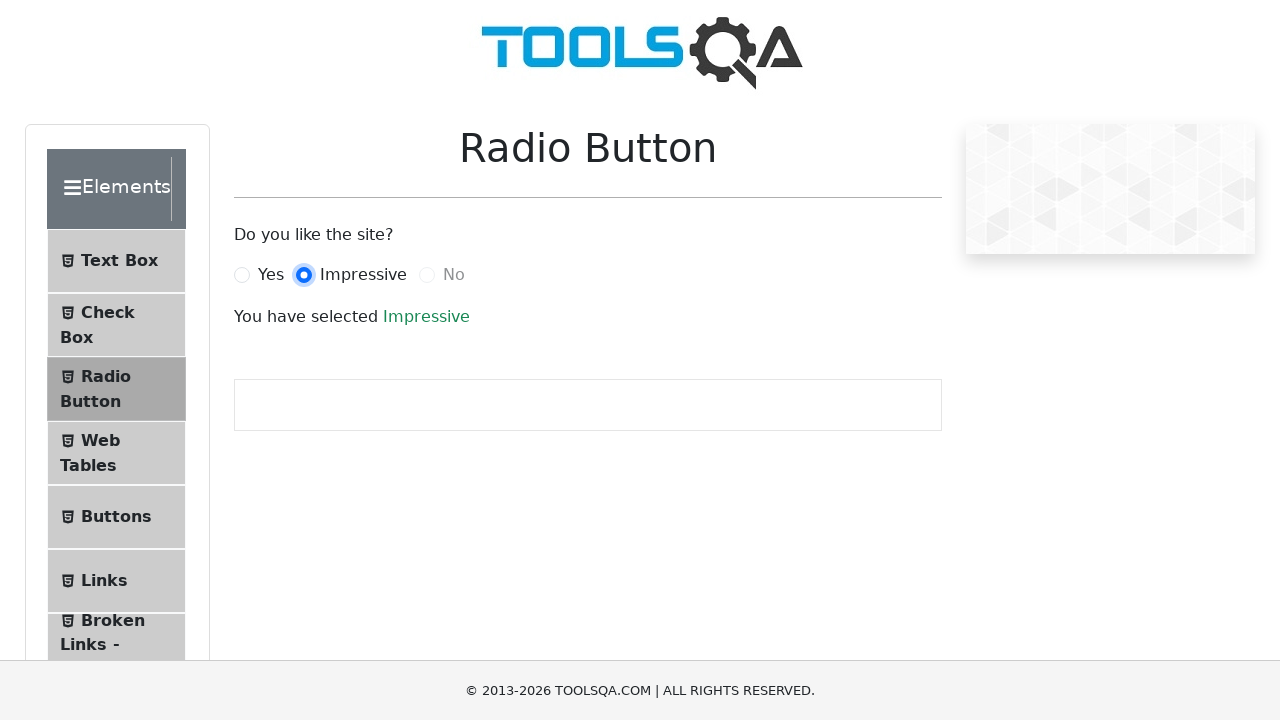

Success text appeared after selecting radio button
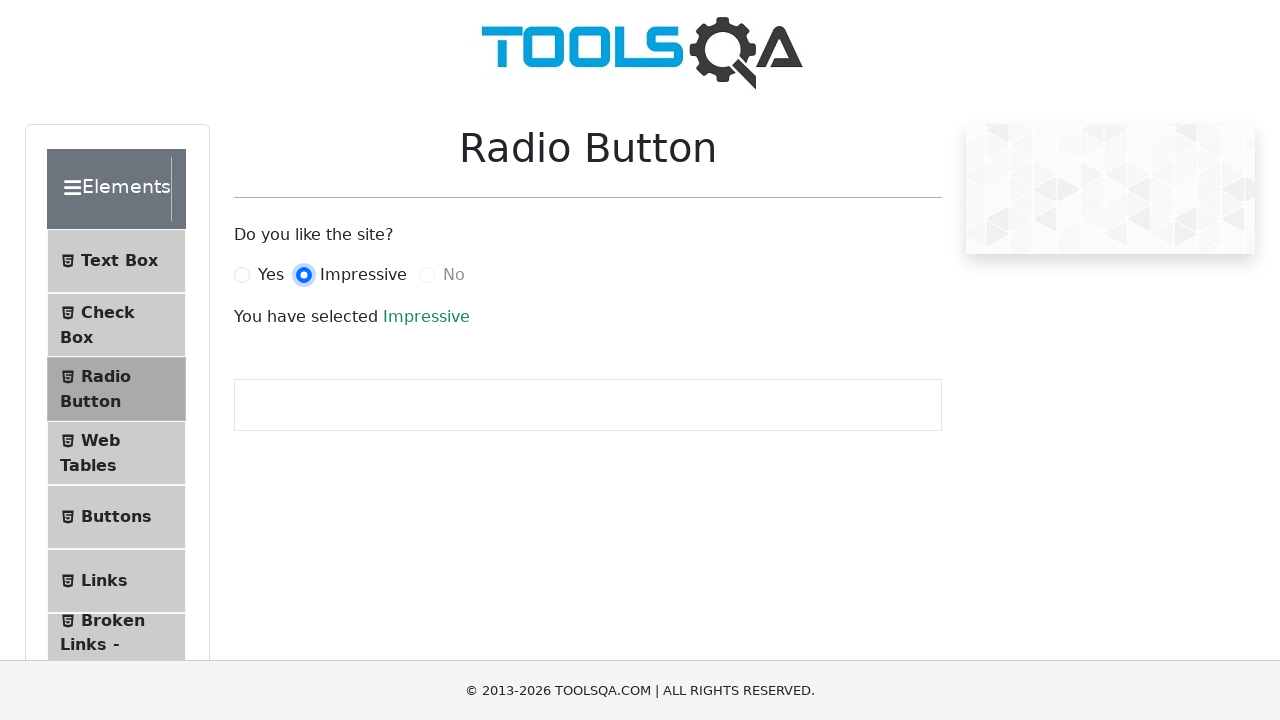

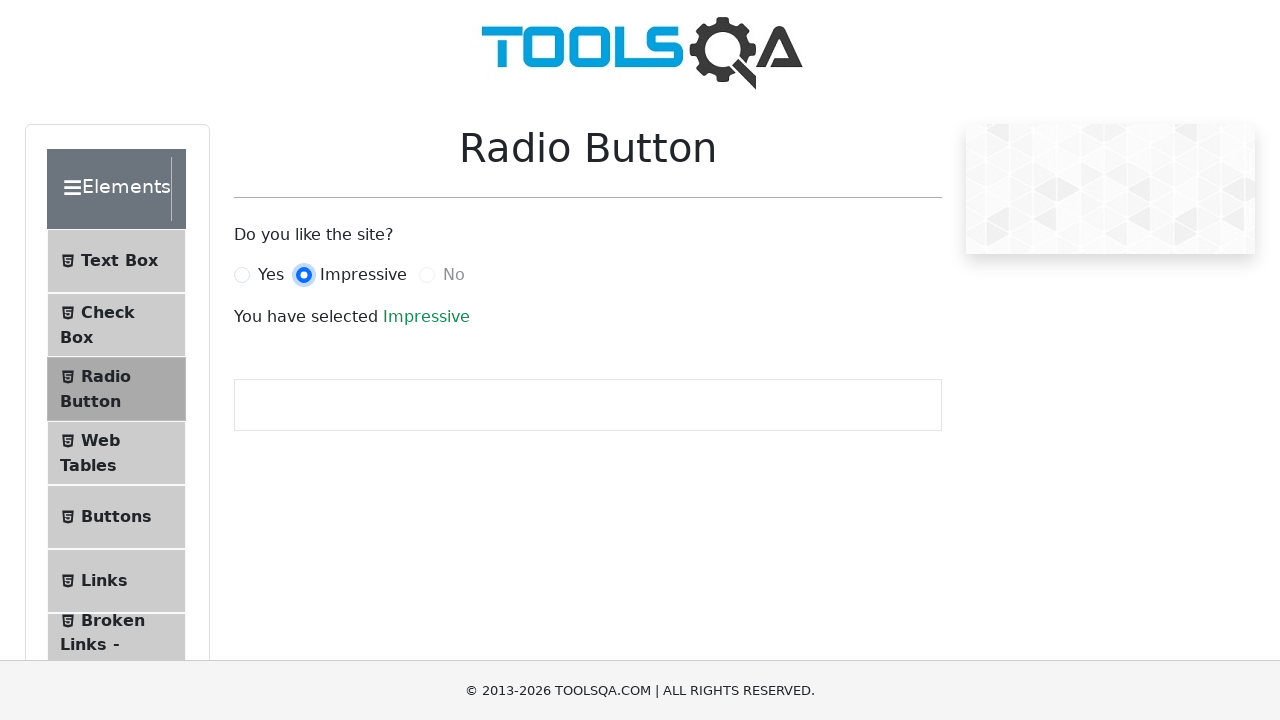